Tests tooltip display by hovering over an input field within an iframe and verifying tooltip text.

Starting URL: https://jqueryui.com/tooltip/

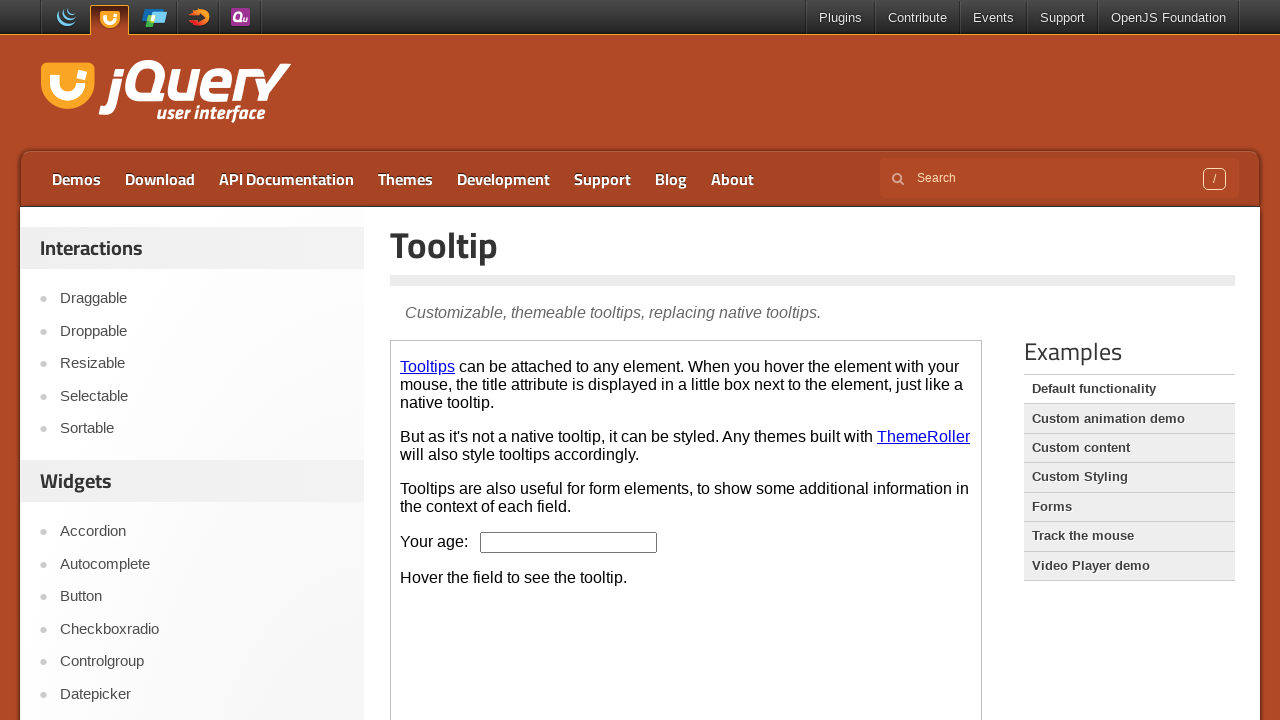

Located the demo iframe
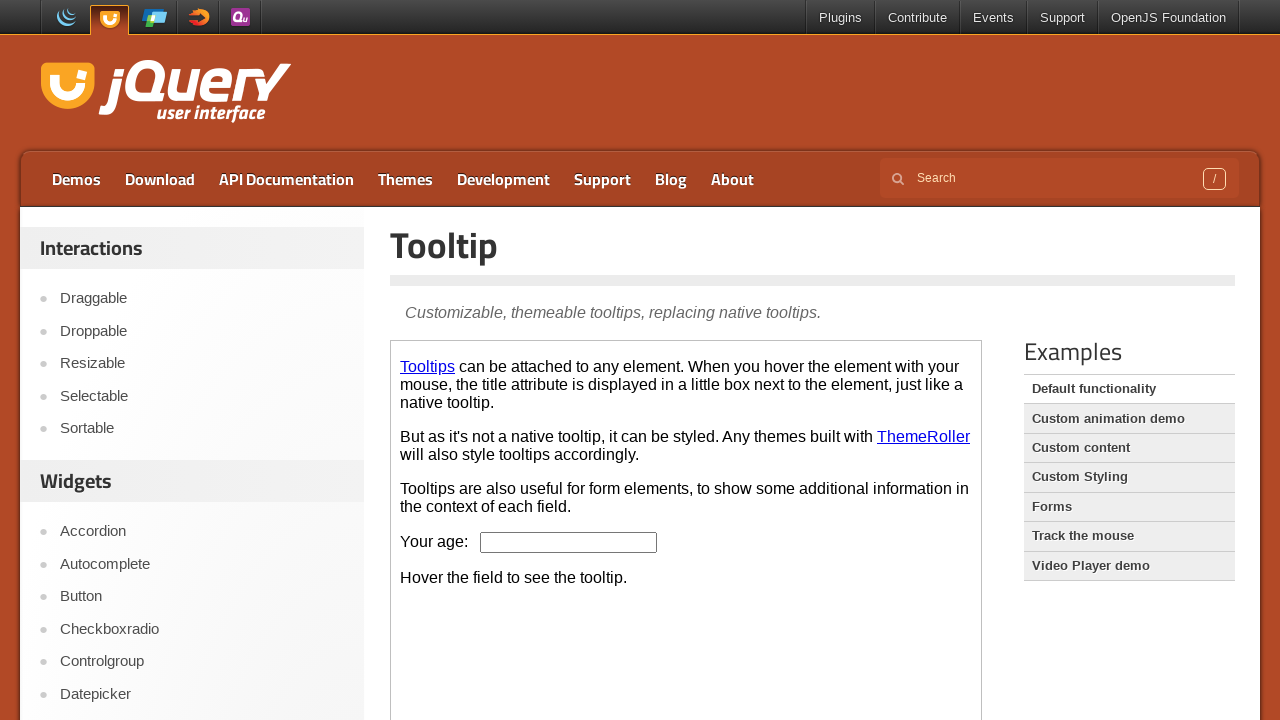

Hovered over the age input field to trigger tooltip at (569, 542) on iframe.demo-frame >> internal:control=enter-frame >> #age
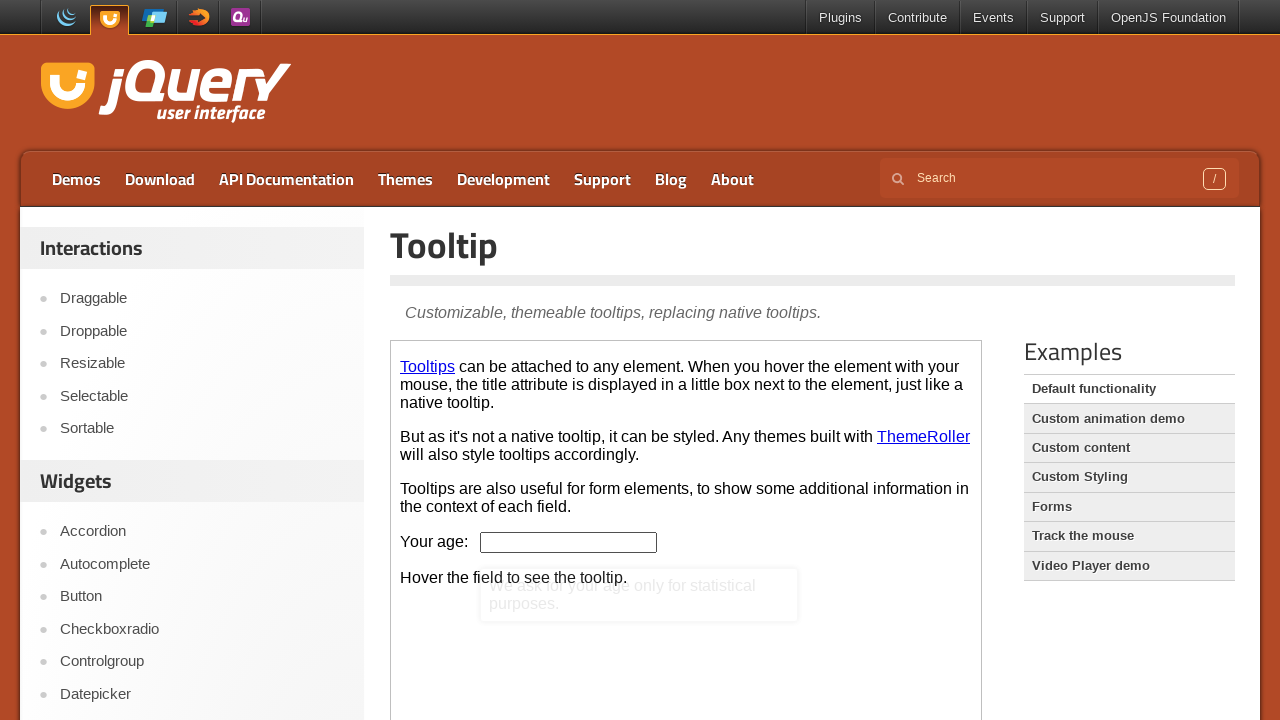

Tooltip content appeared and is visible
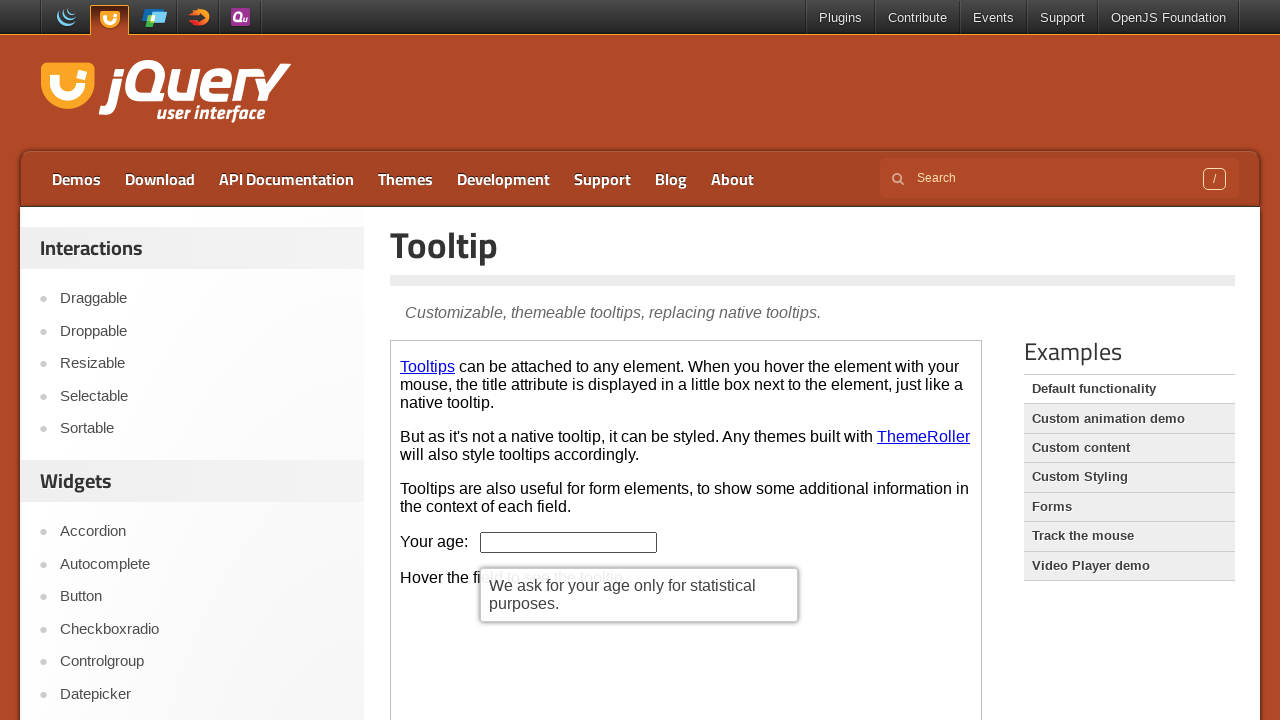

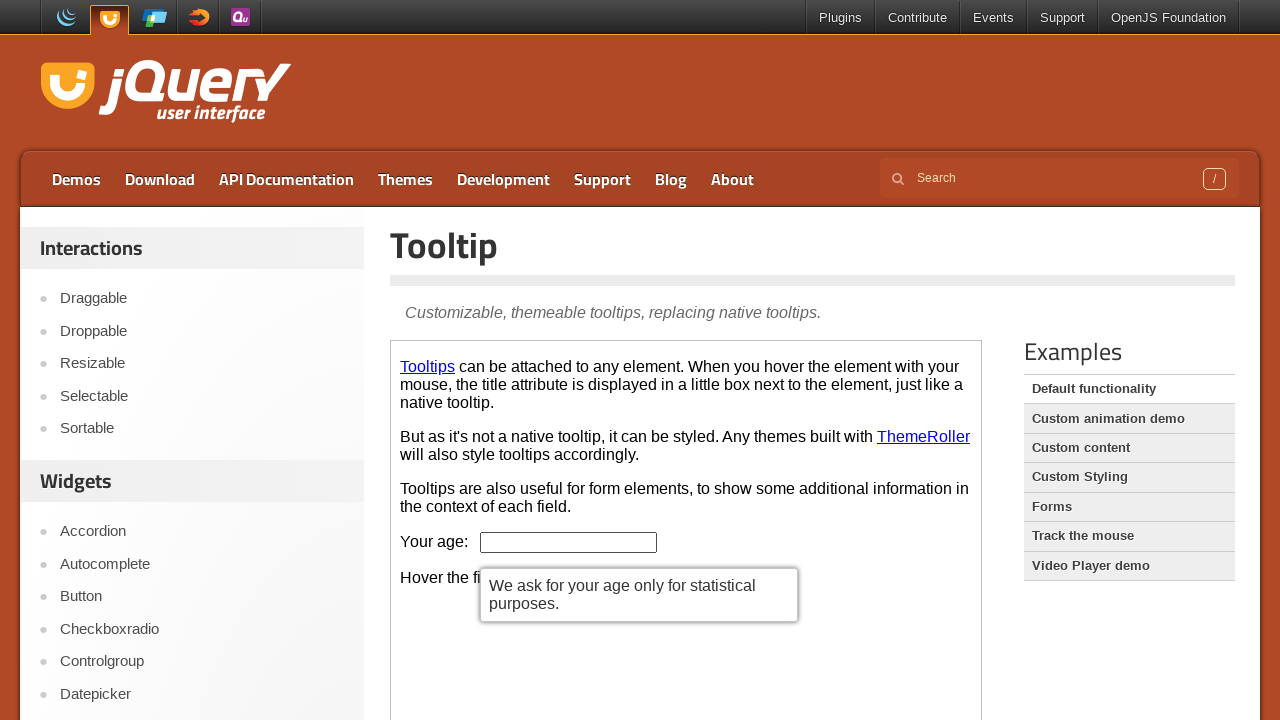